Tests window handle switching by clicking a link that opens a new window, using a custom switchToWindow utility method approach.

Starting URL: https://the-internet.herokuapp.com/windows

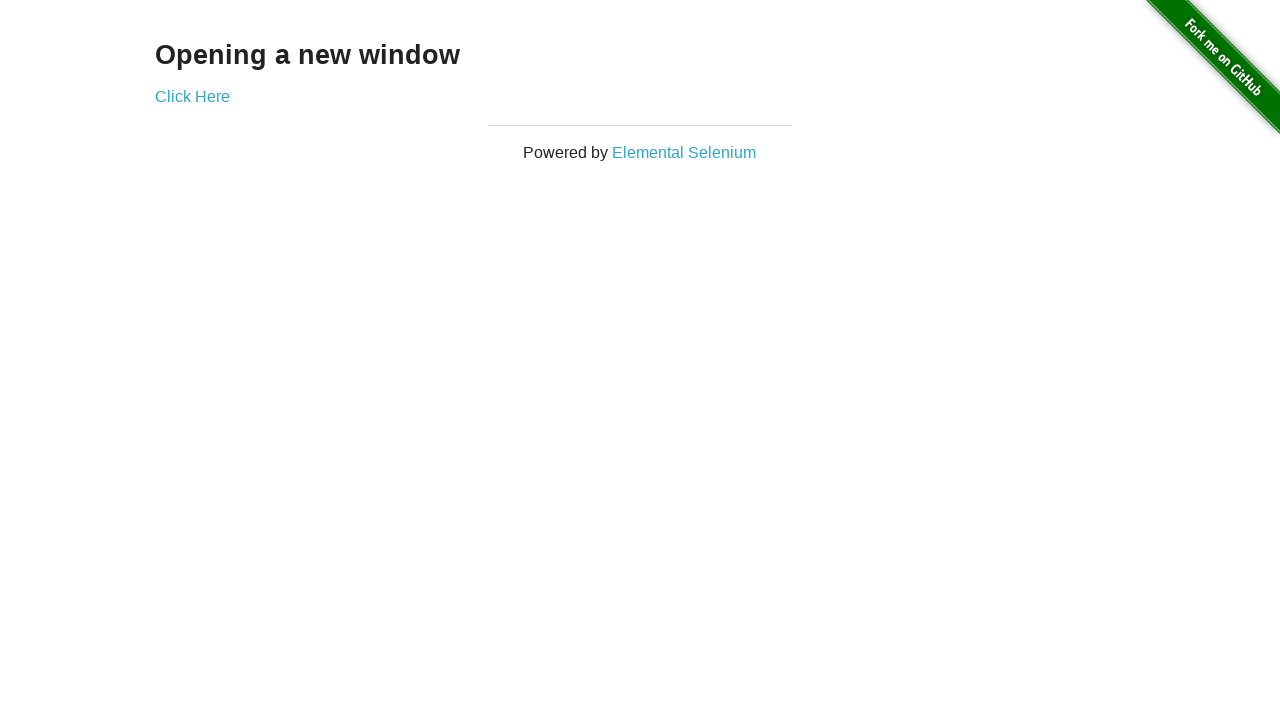

Verified heading text is 'Opening a new window'
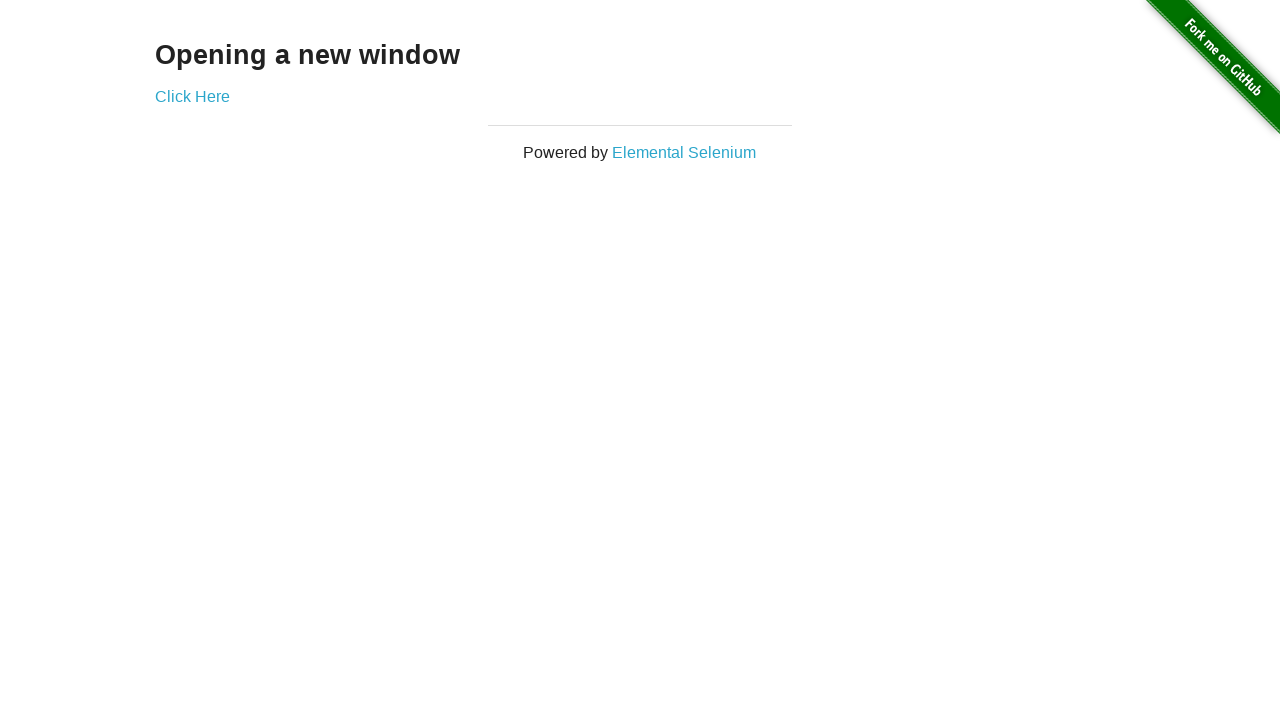

Verified page title is 'The Internet'
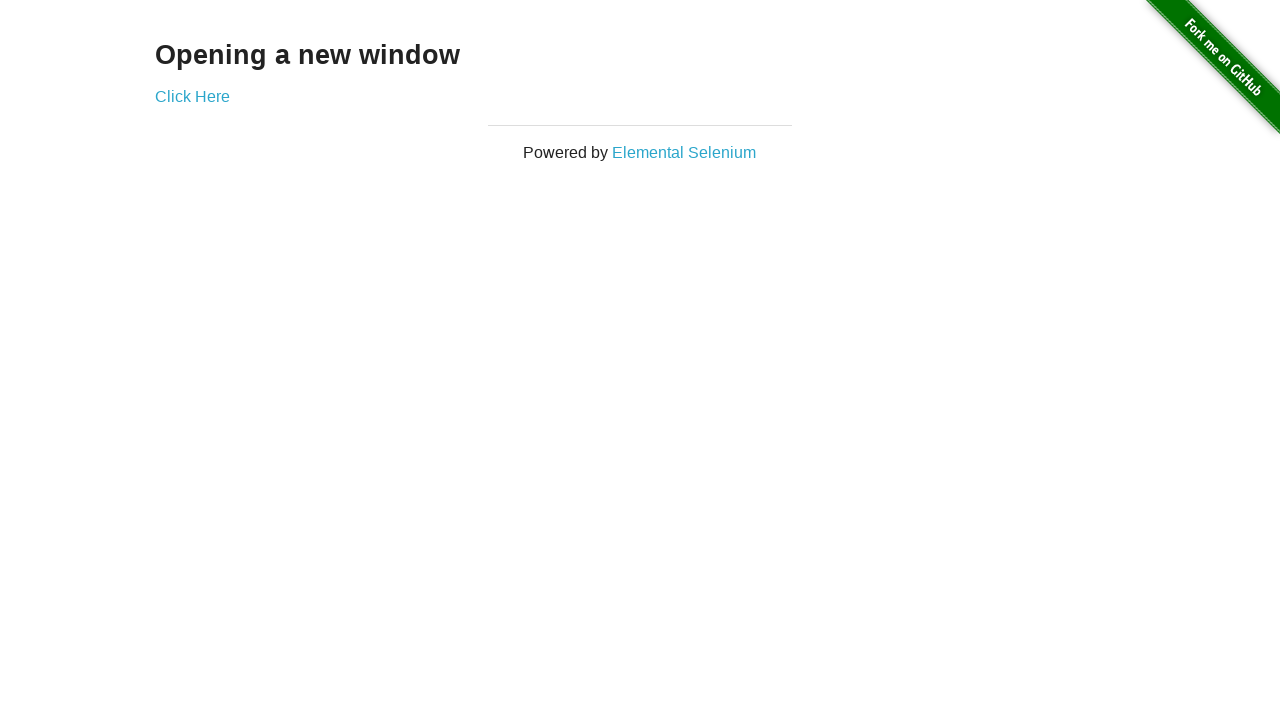

Clicked 'Click Here' link to open new window at (192, 96) on (//a)[2]
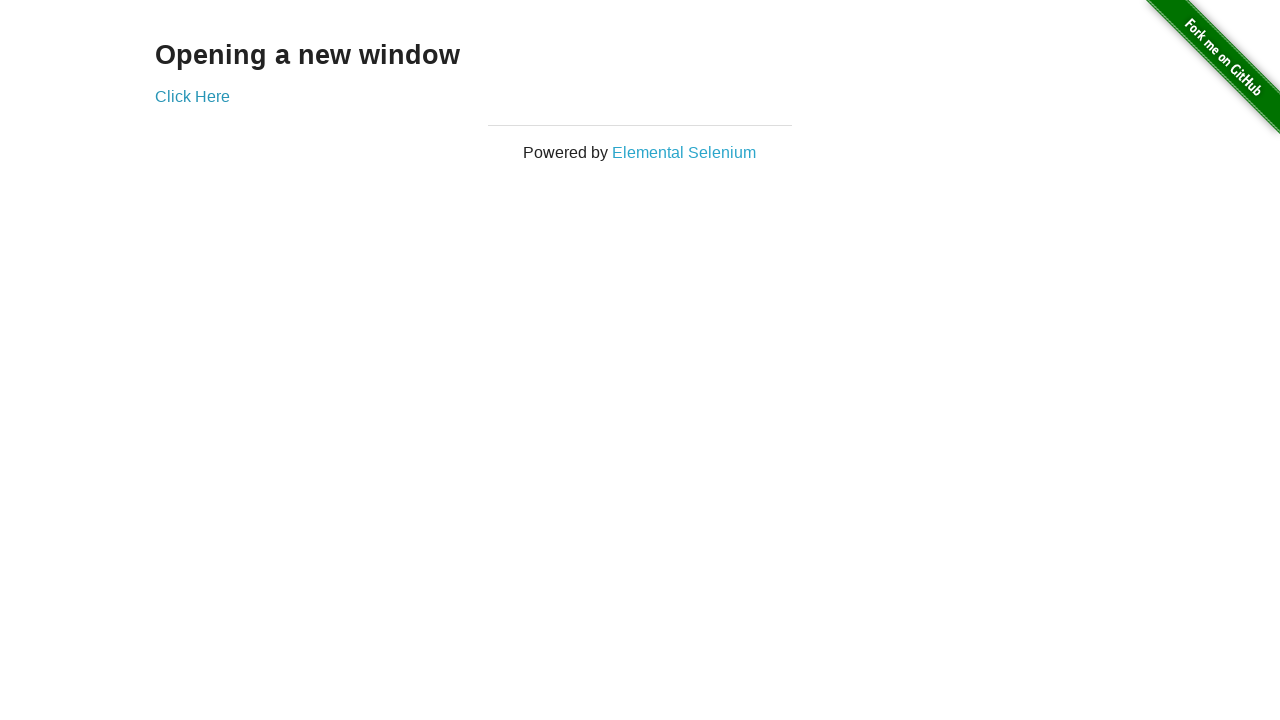

New window loaded and ready
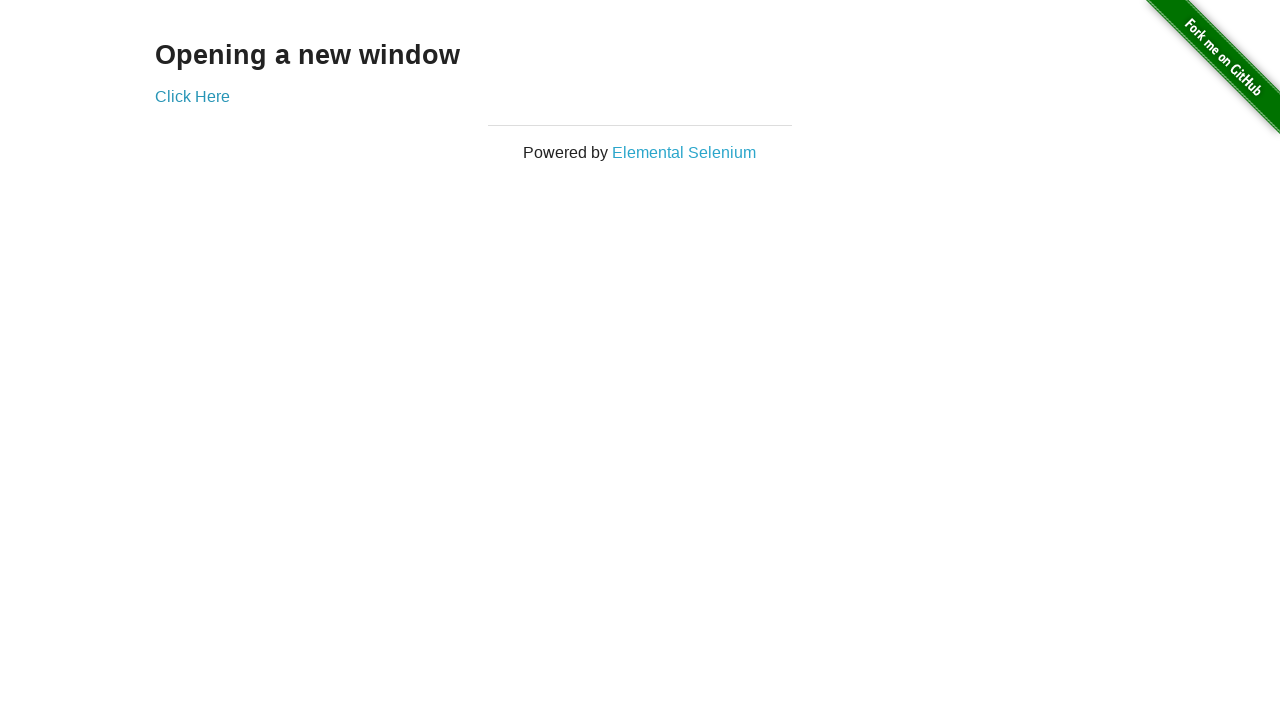

Verified new window title is 'New Window'
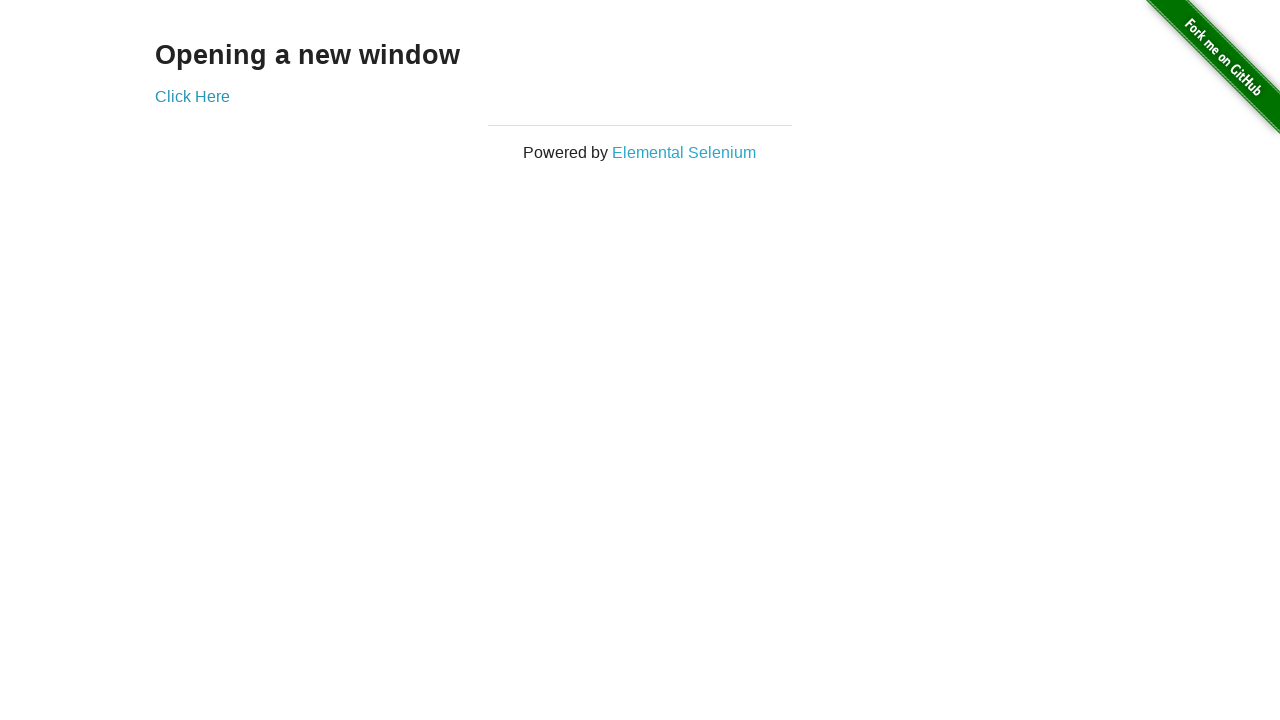

Switched back to first page
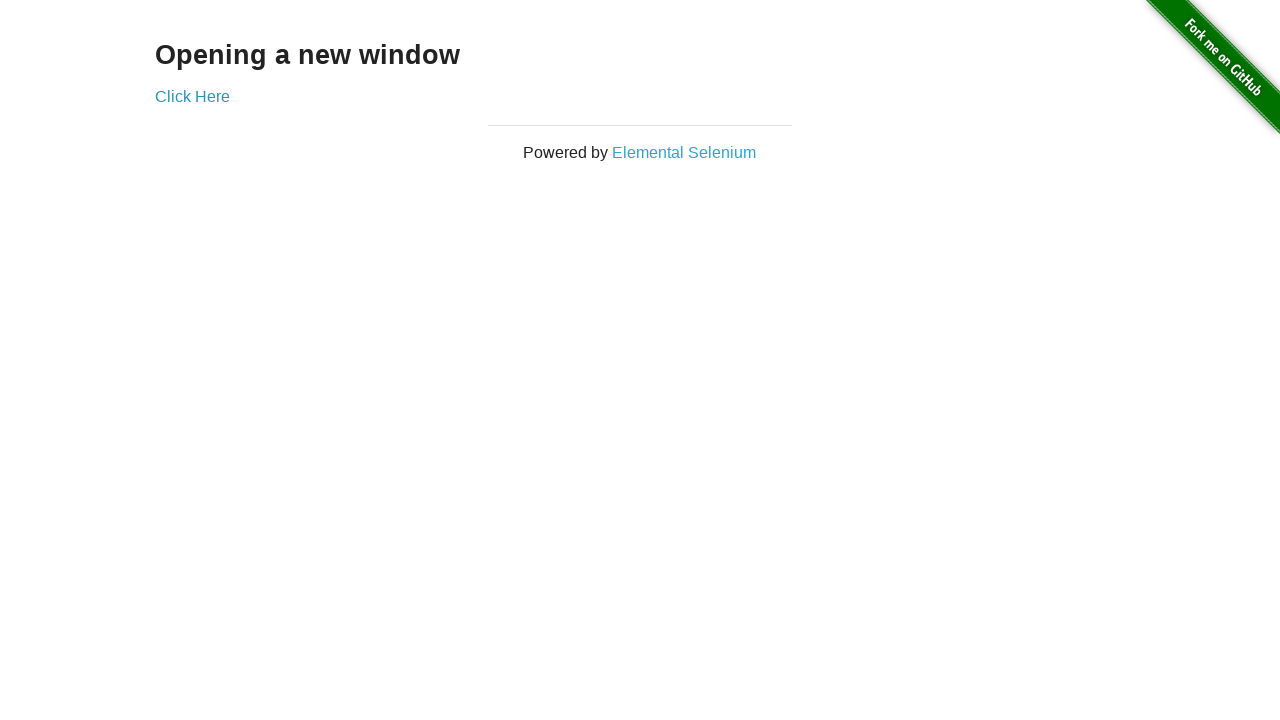

Verified first page title is 'The Internet'
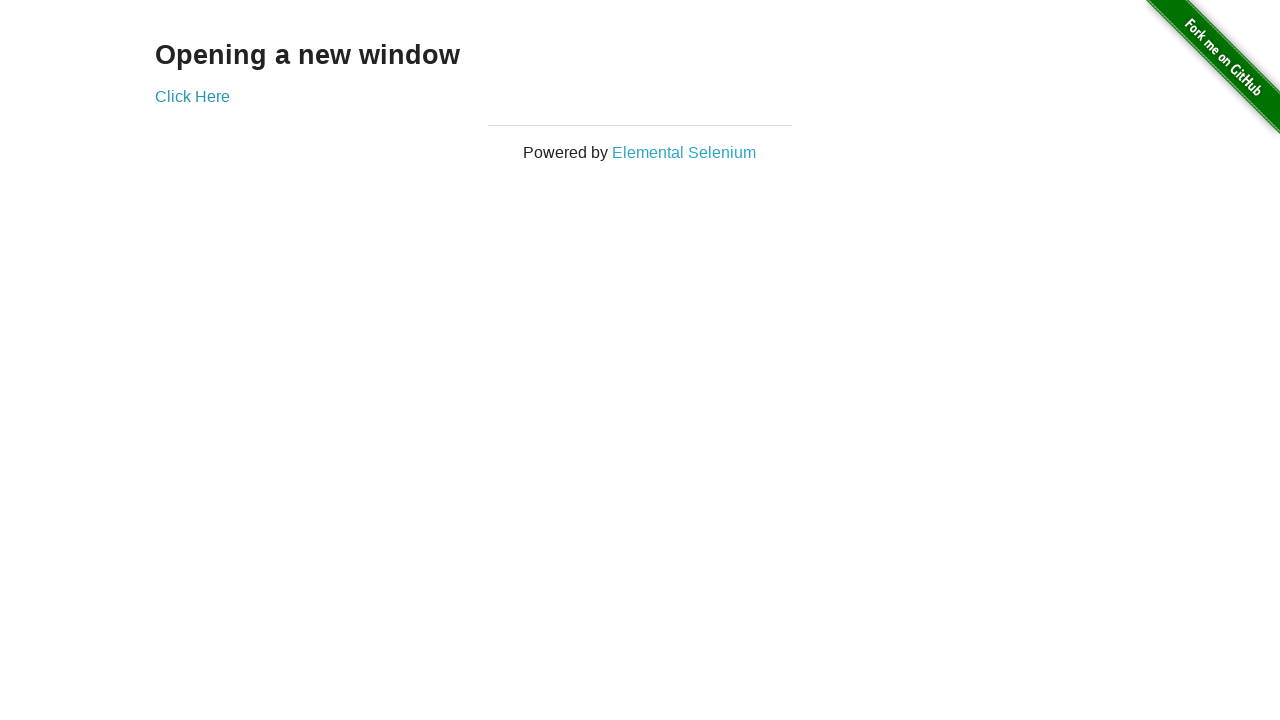

Switched to second page (new window)
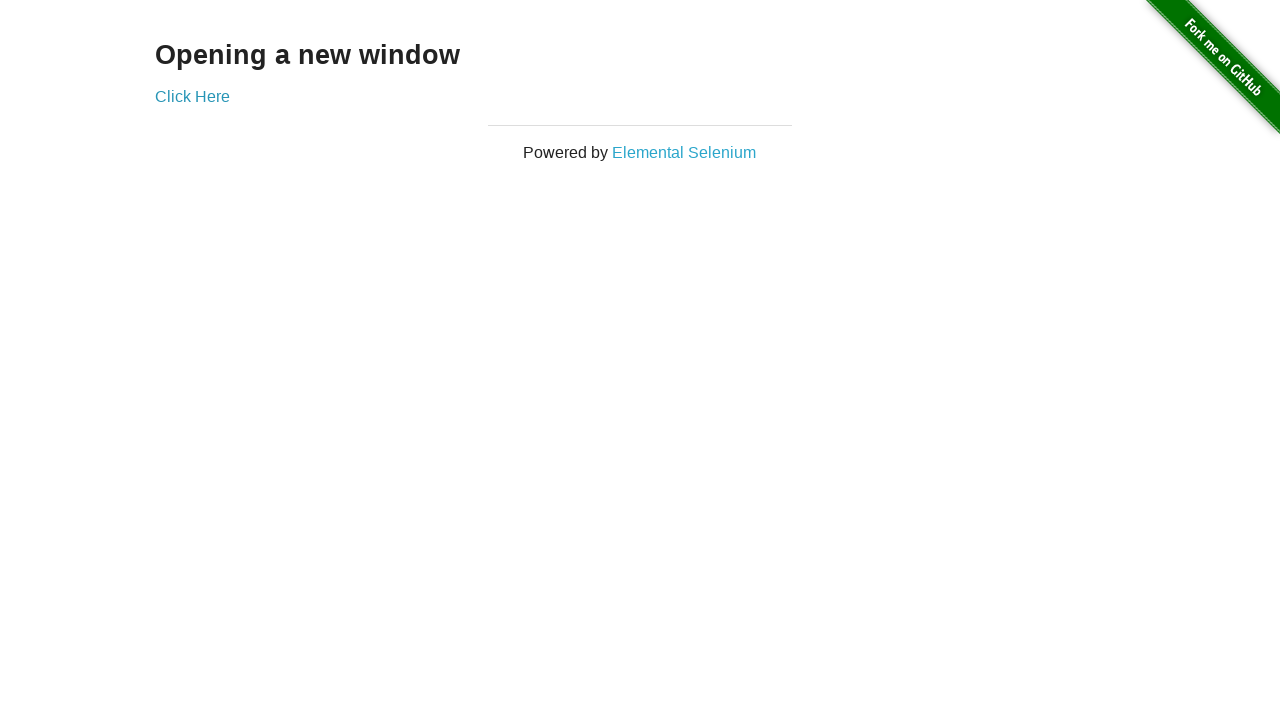

Switched back to first page again
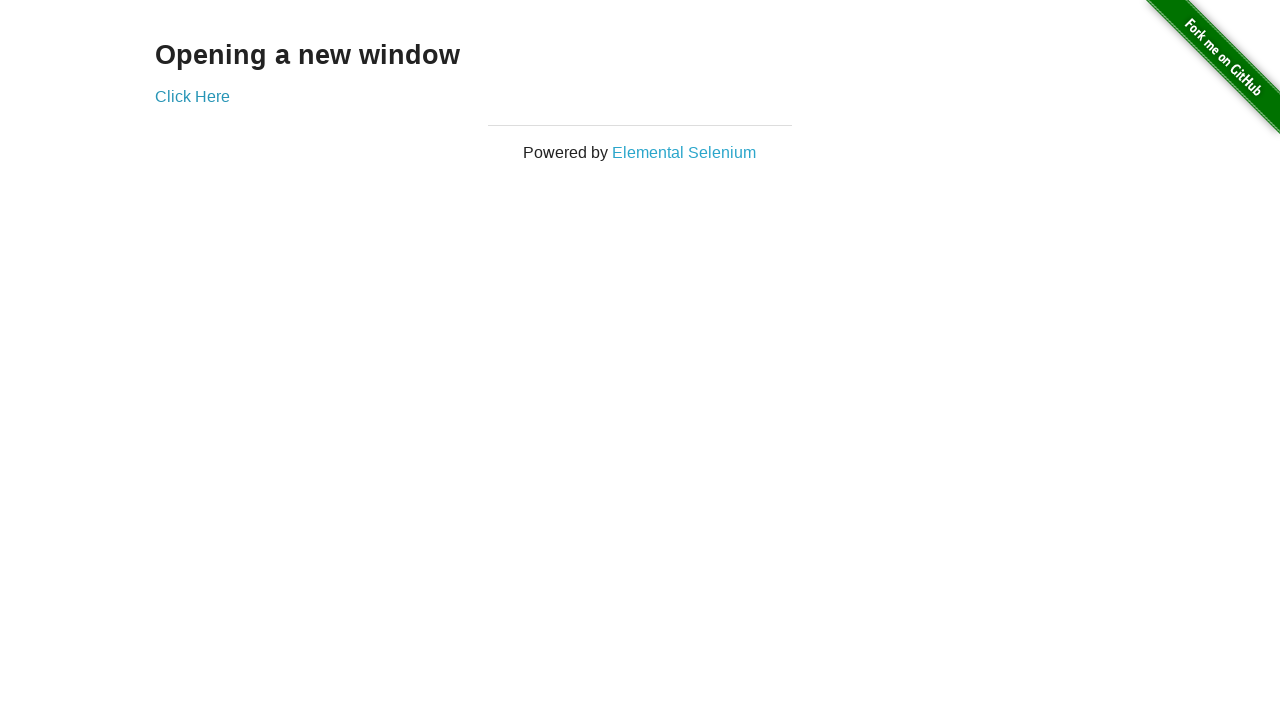

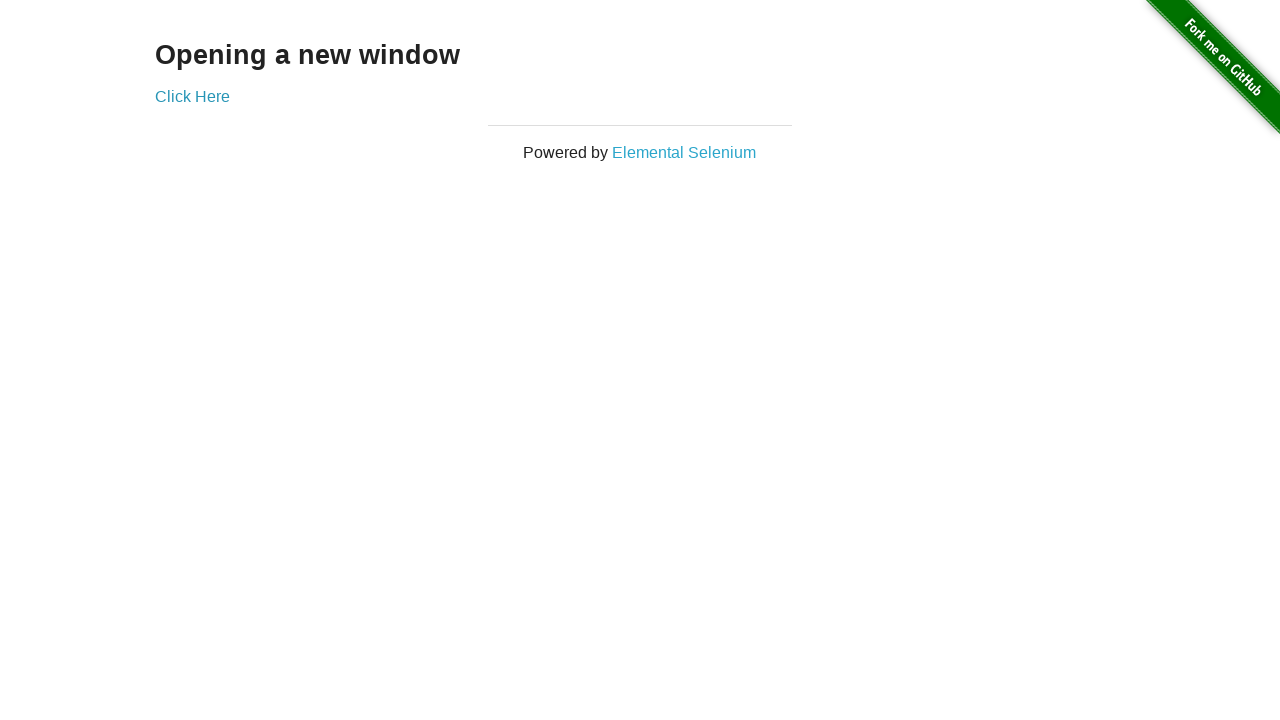